Navigates to Broken Images page and verifies images are present on the page

Starting URL: http://the-internet.herokuapp.com/

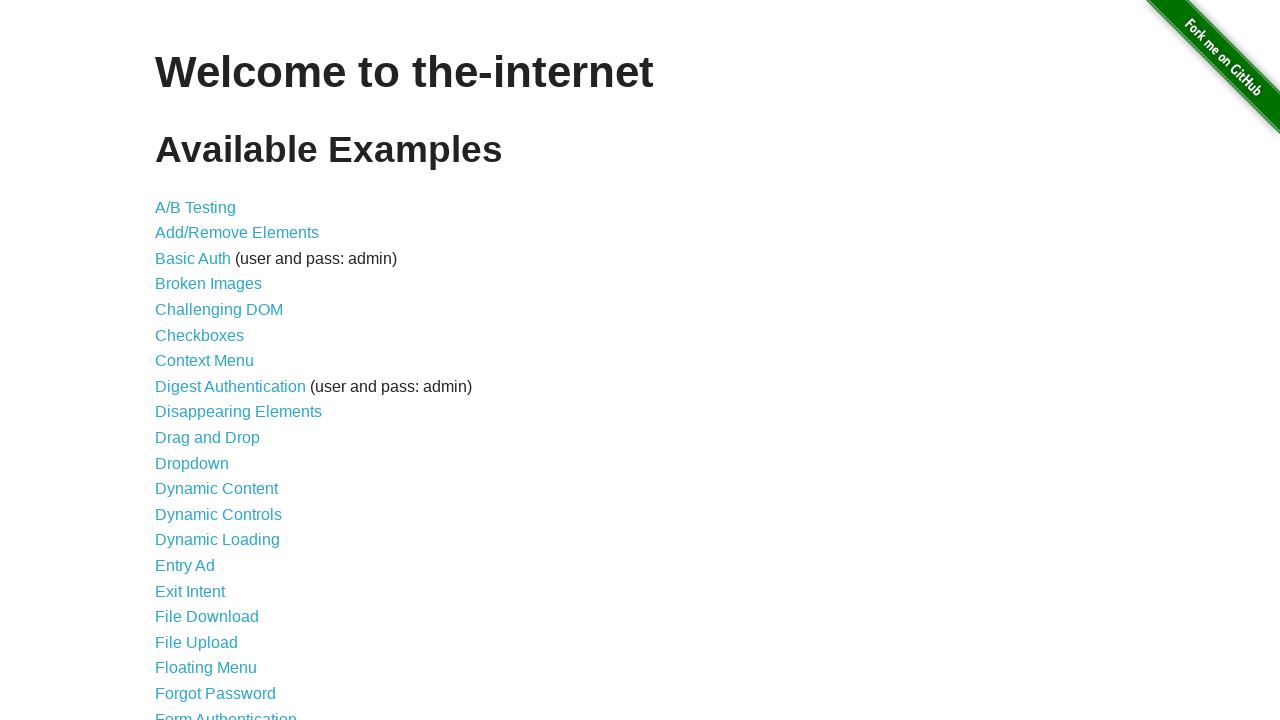

Clicked on Broken Images link at (208, 284) on text=Broken Images
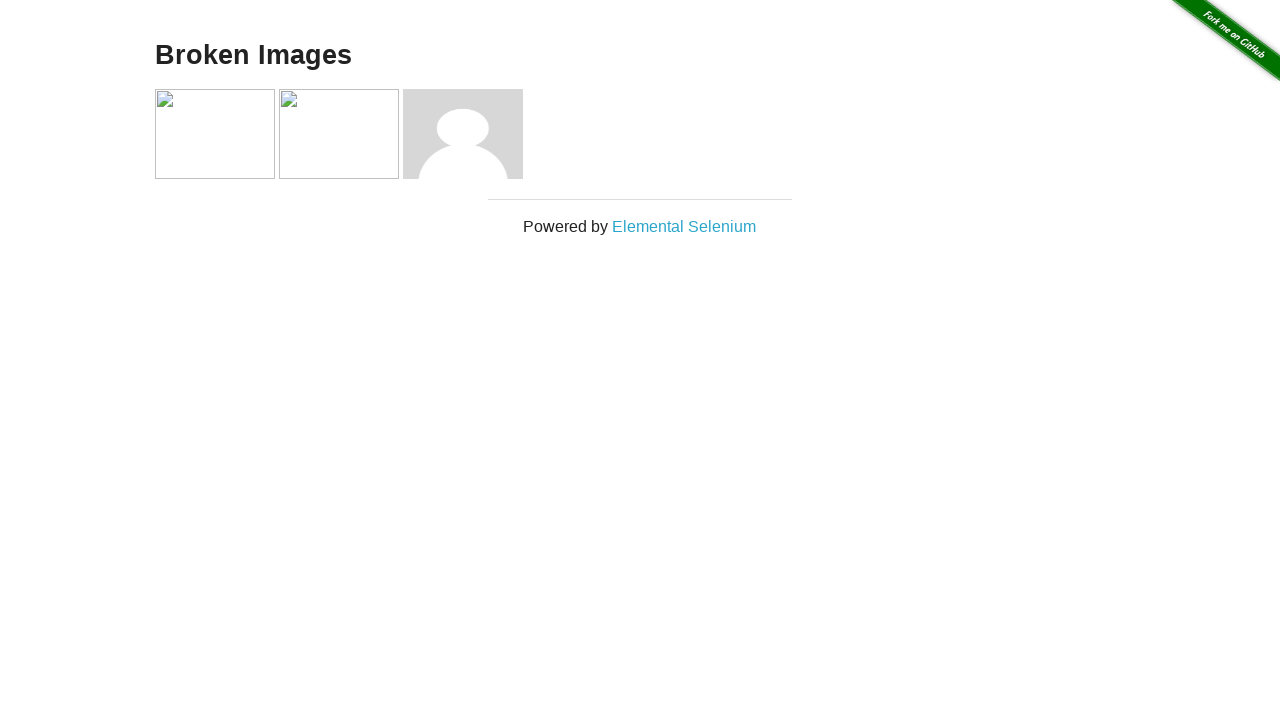

Images loaded in example container
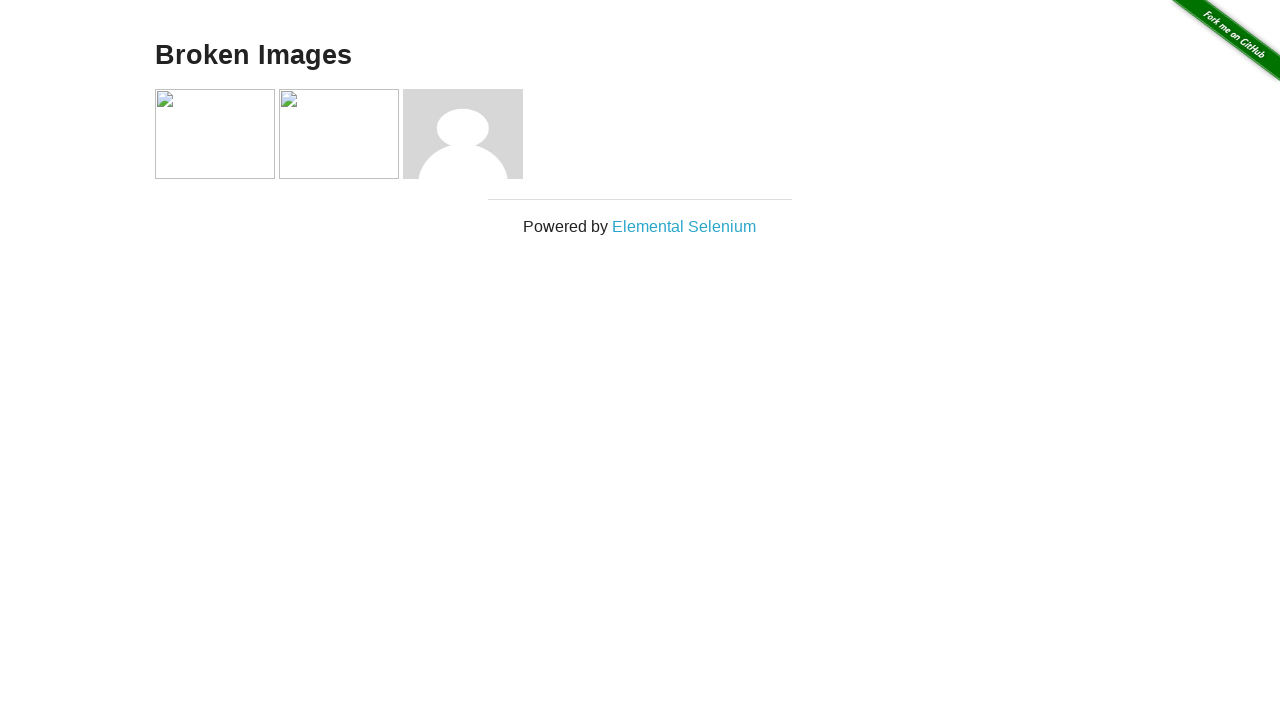

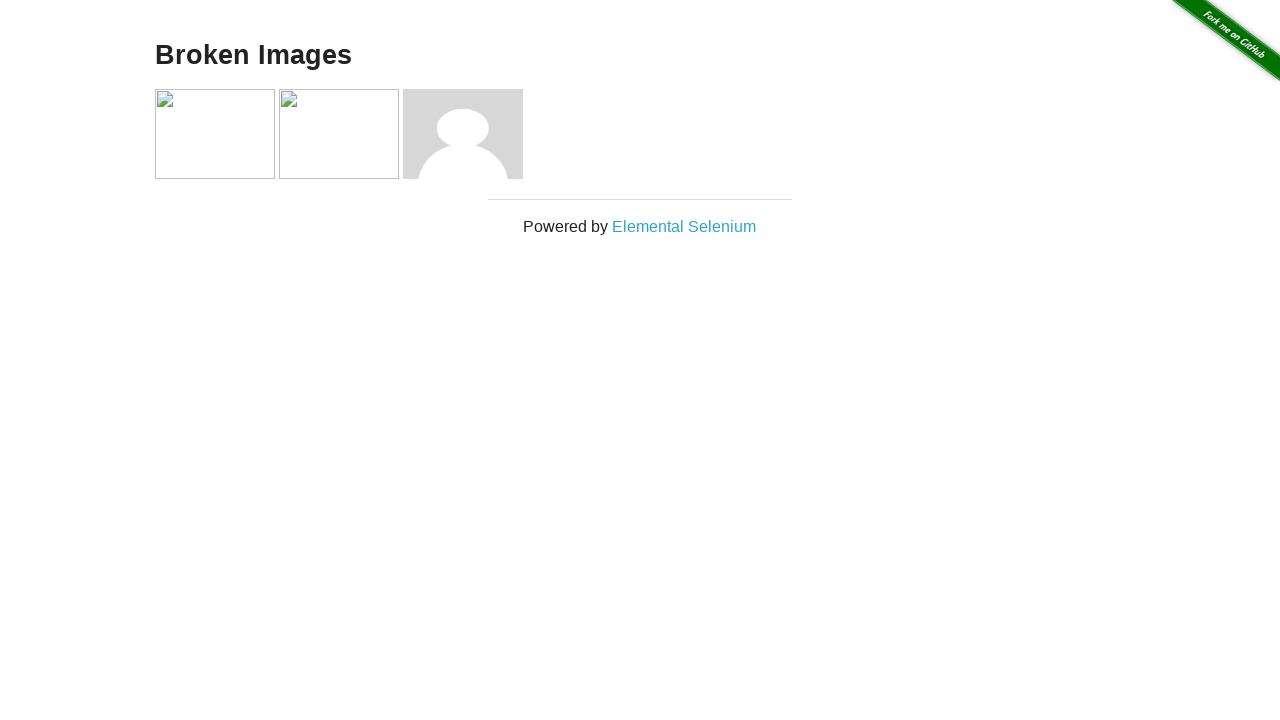